Tests checkbox functionality by checking and unchecking a checkbox, verifying its state, and counting total checkboxes on the page

Starting URL: https://rahulshettyacademy.com/AutomationPractice/

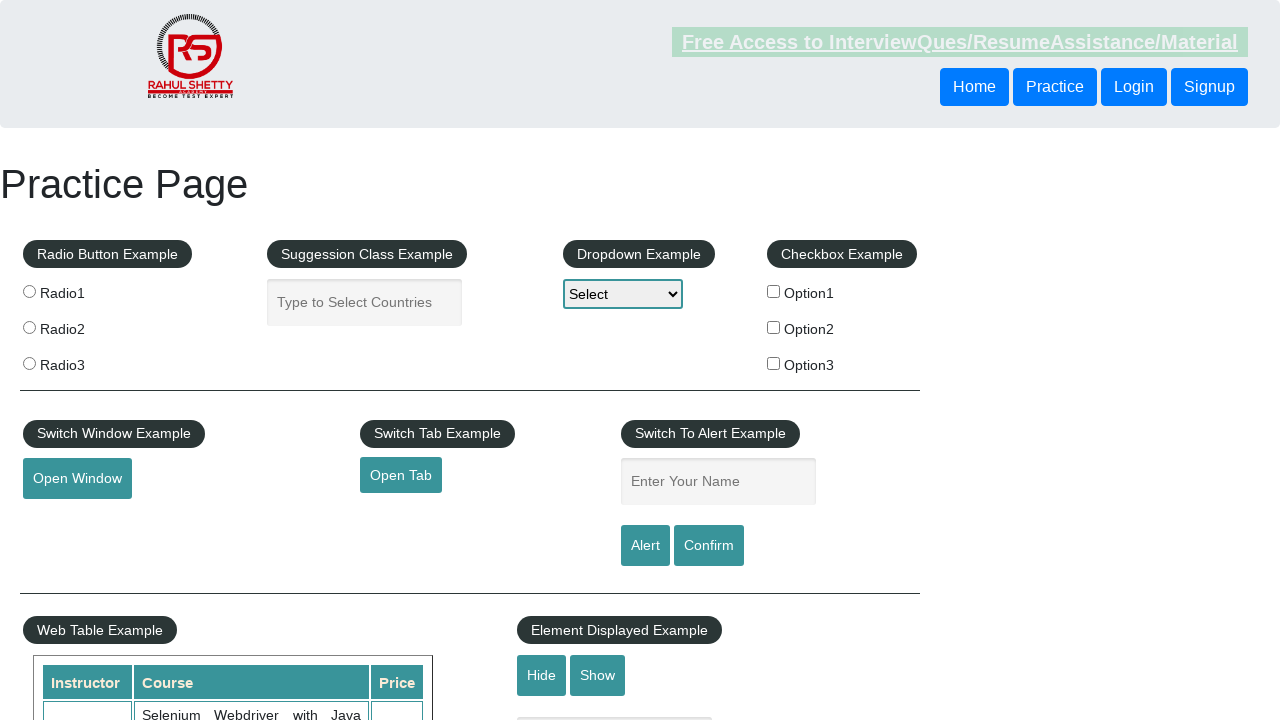

Clicked first checkbox to check it at (774, 291) on input#checkBoxOption1
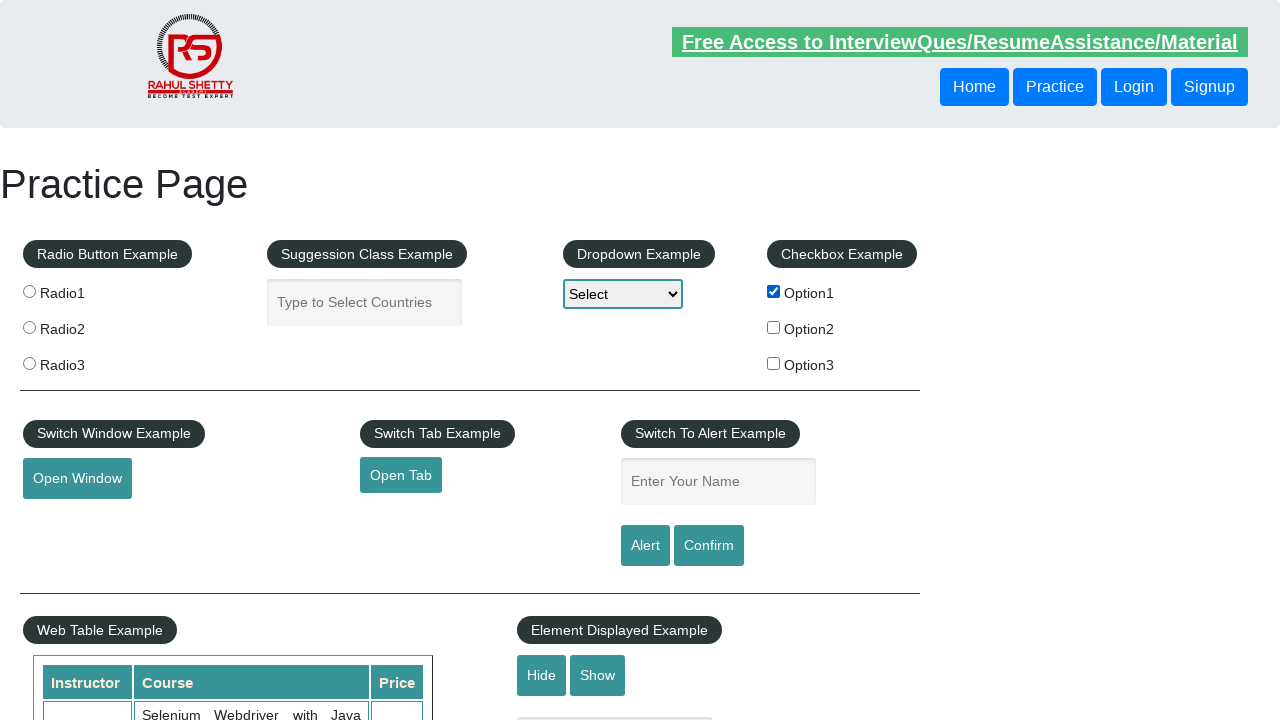

Verified first checkbox is selected
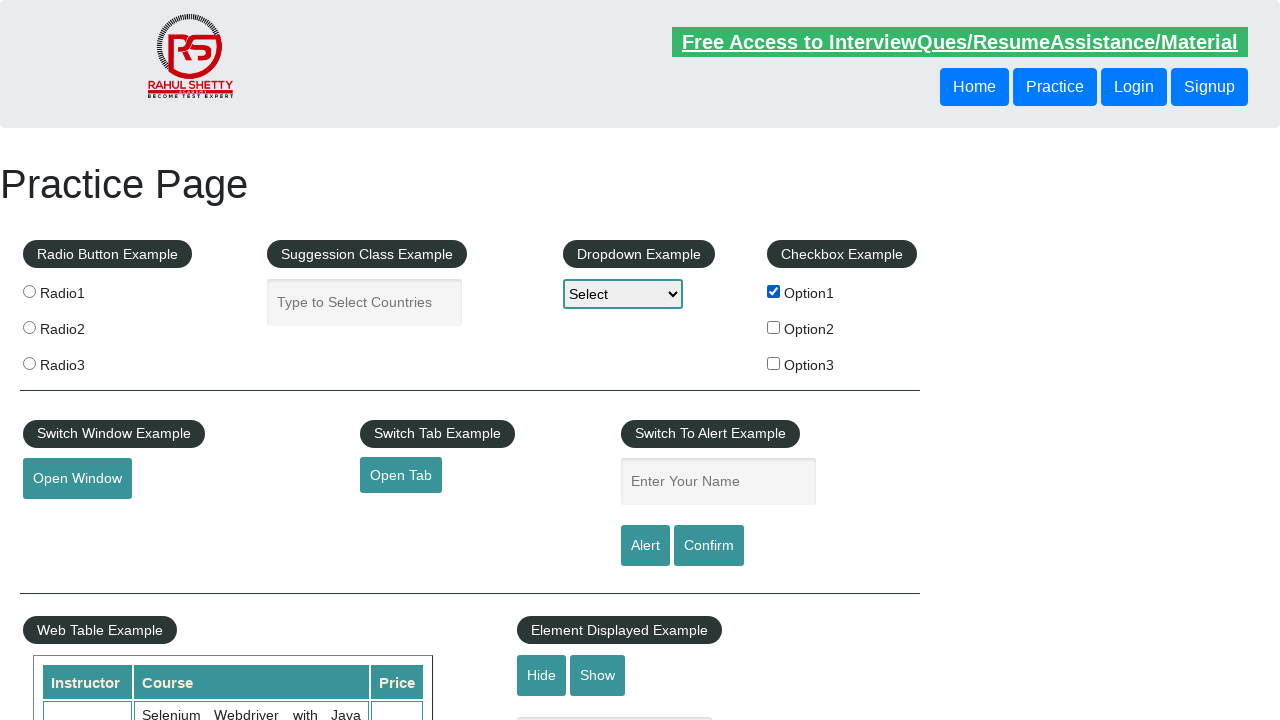

Clicked first checkbox again to uncheck it at (774, 291) on input#checkBoxOption1
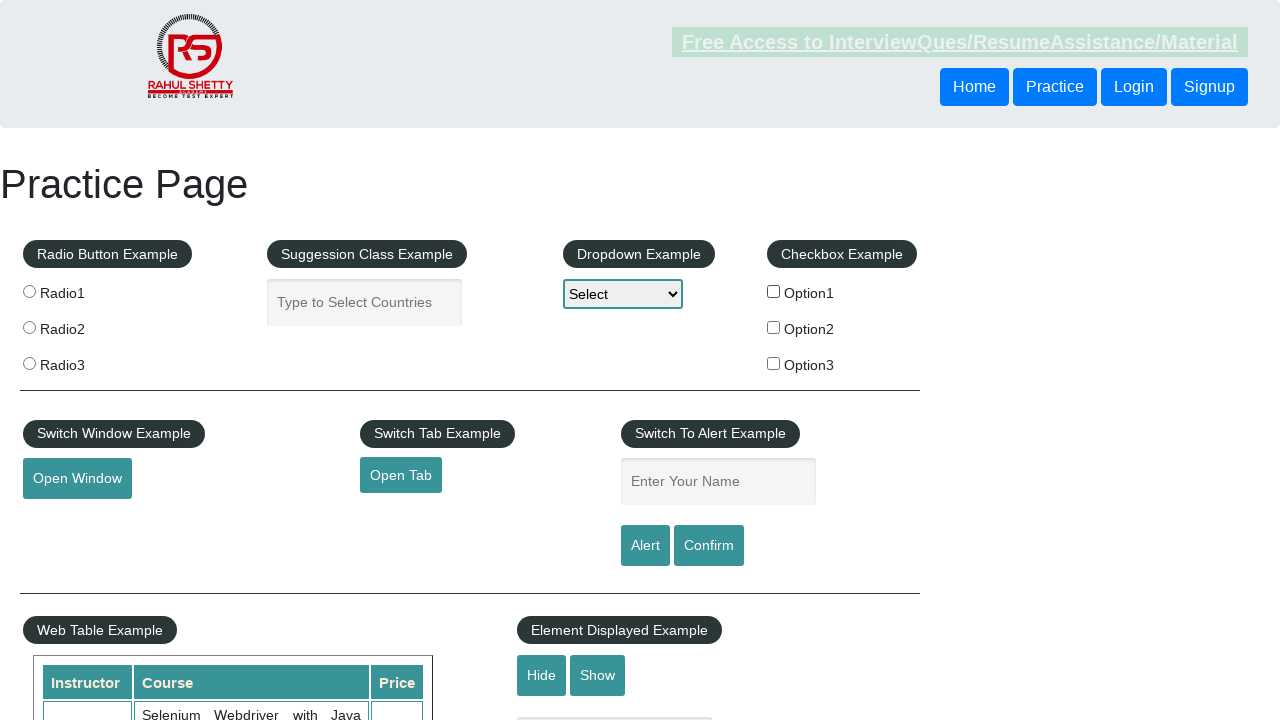

Verified first checkbox is now unchecked
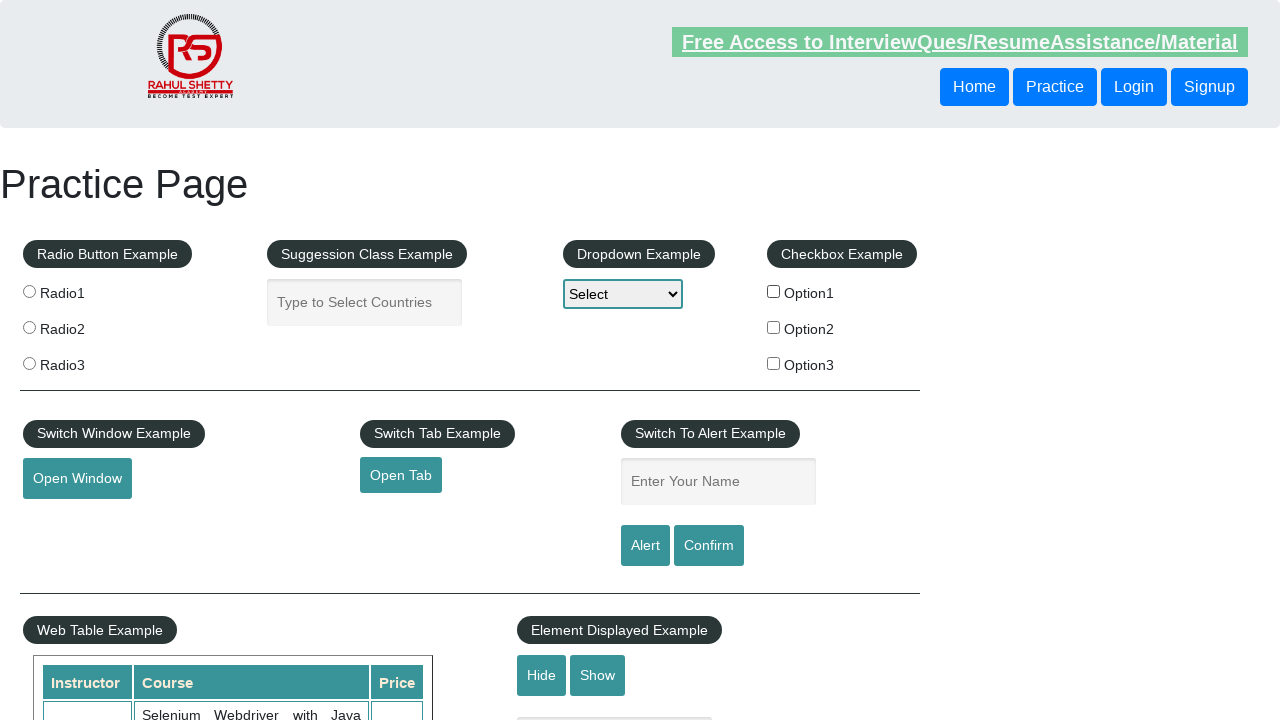

Counted total checkboxes on page: 3
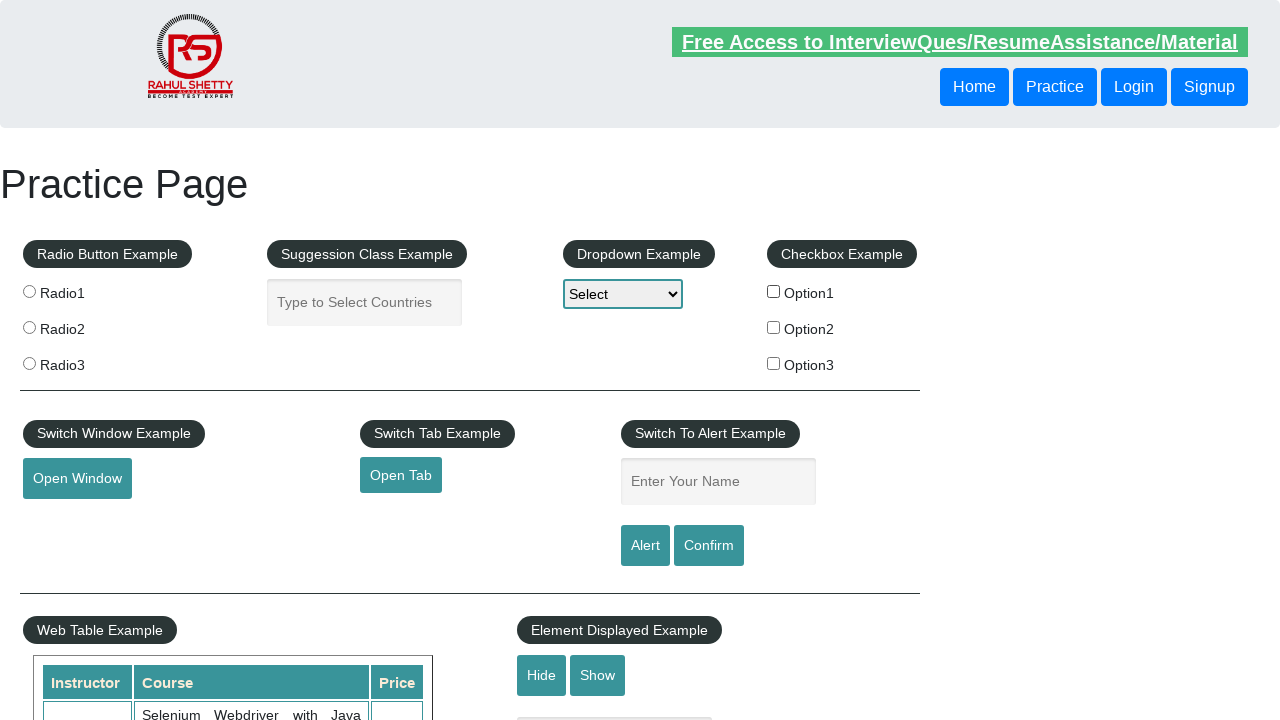

Printed total checkbox count: 3
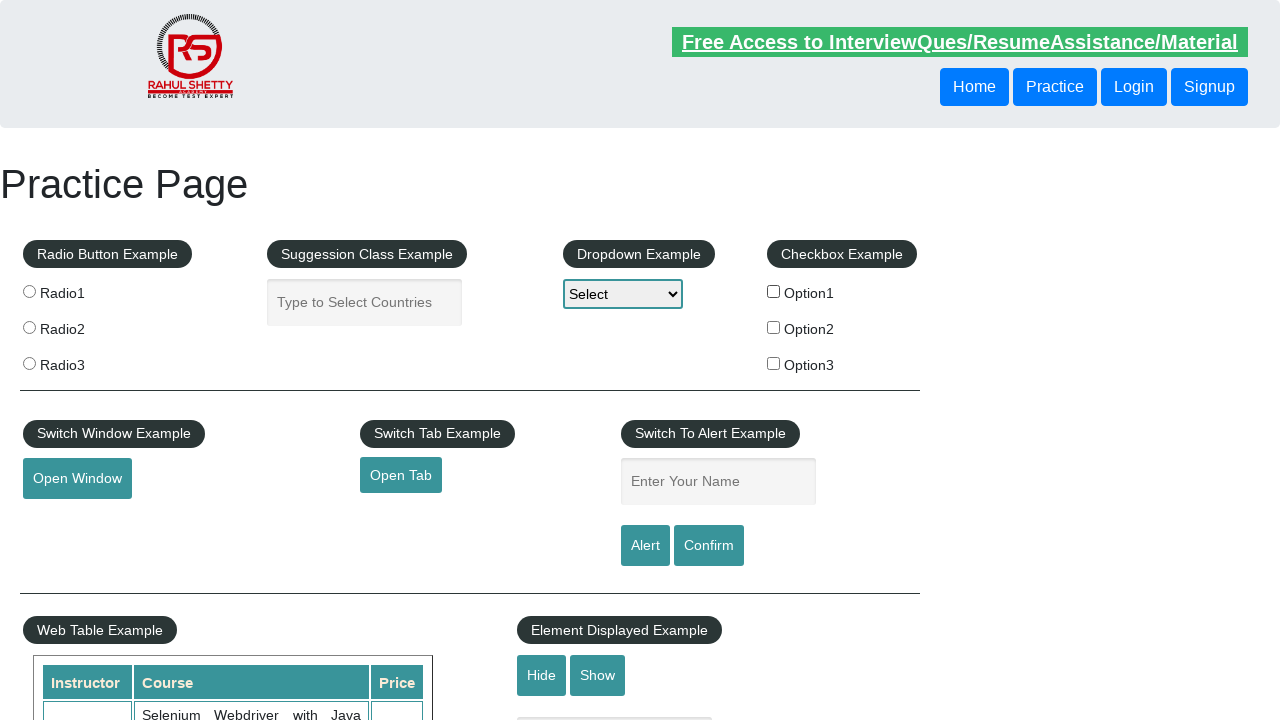

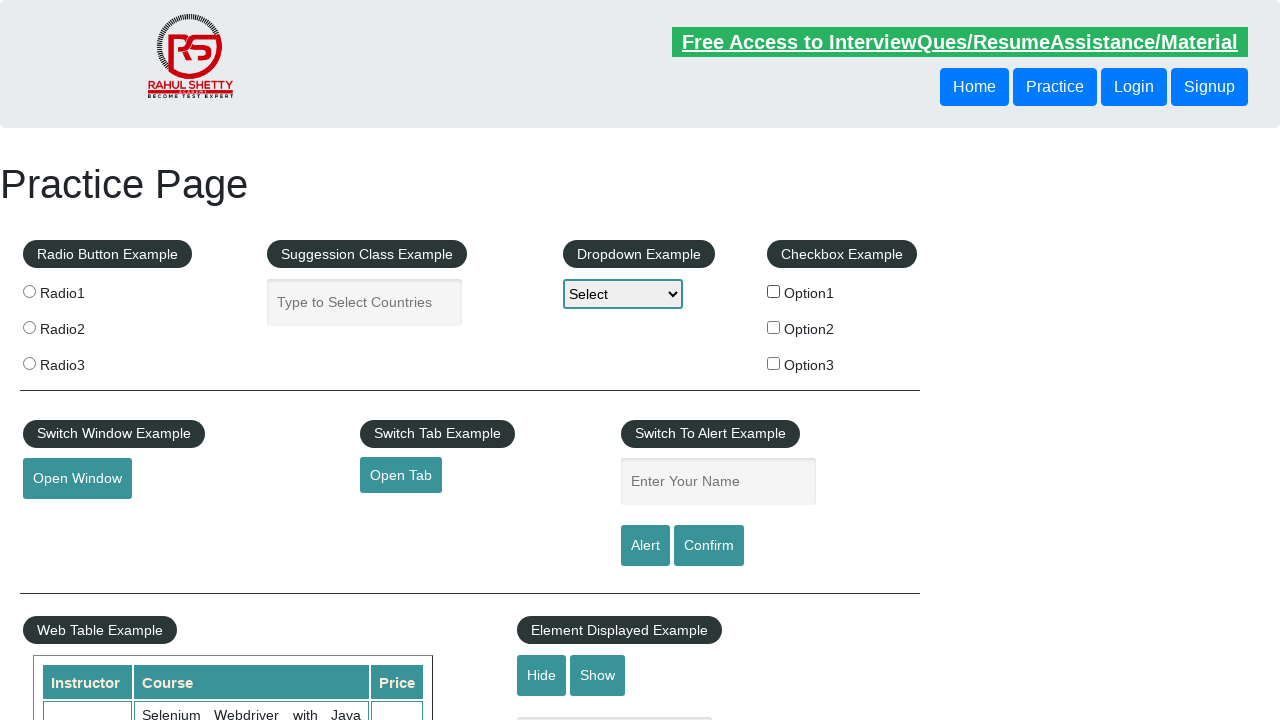